Tests auto-waiting functionality by triggering an AJAX request, then clicking the success button and verifying the loaded text content.

Starting URL: http://uitestingplayground.com/ajax

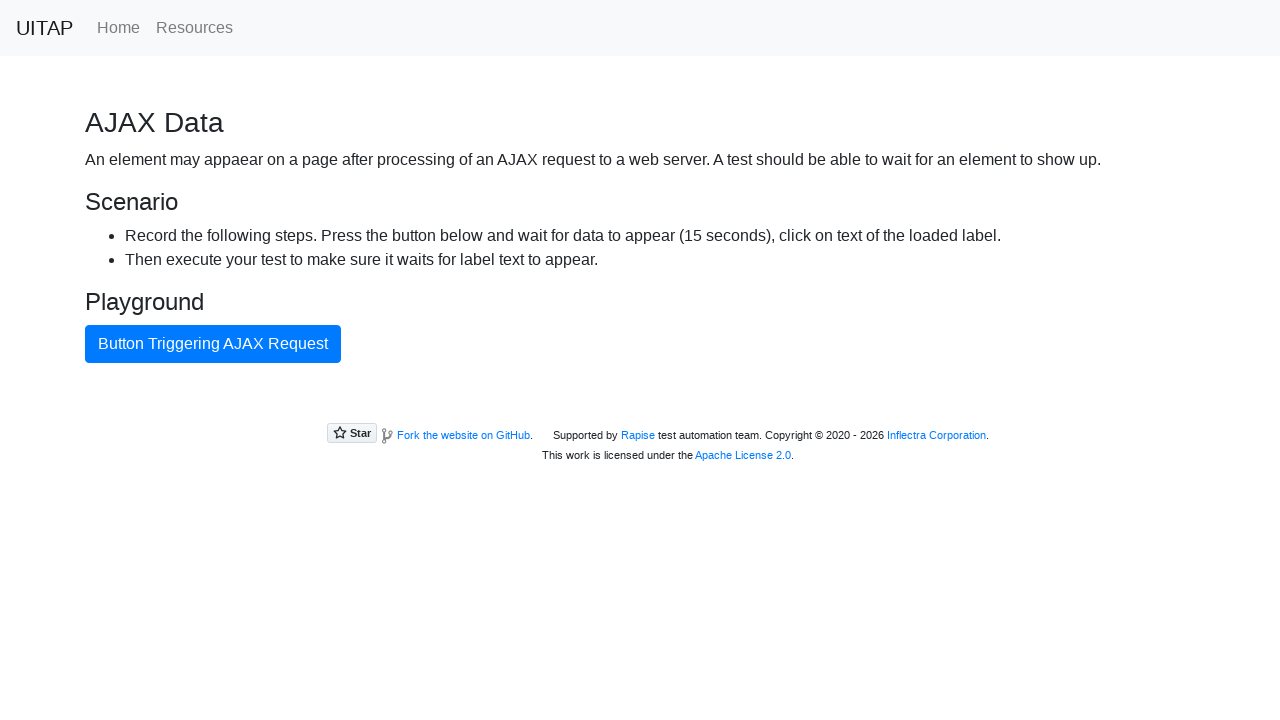

Clicked button to trigger AJAX request at (213, 344) on text=Button Triggering AJAX Request
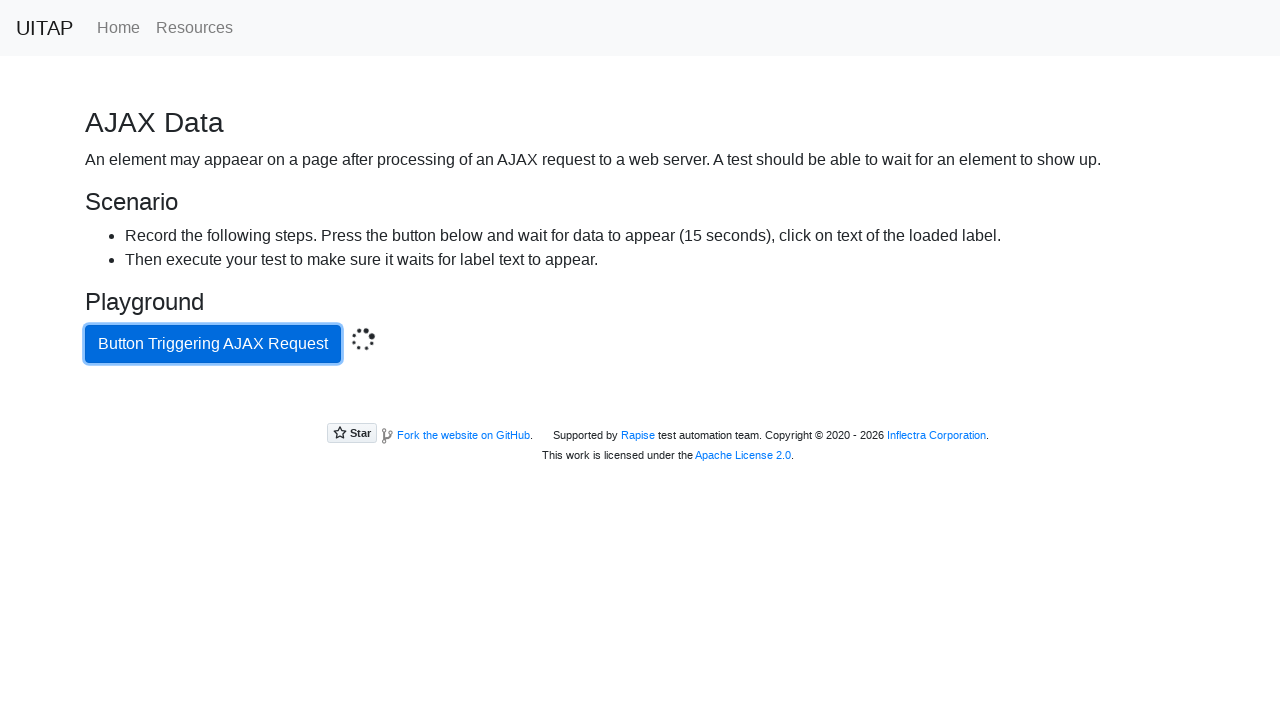

Located success button element
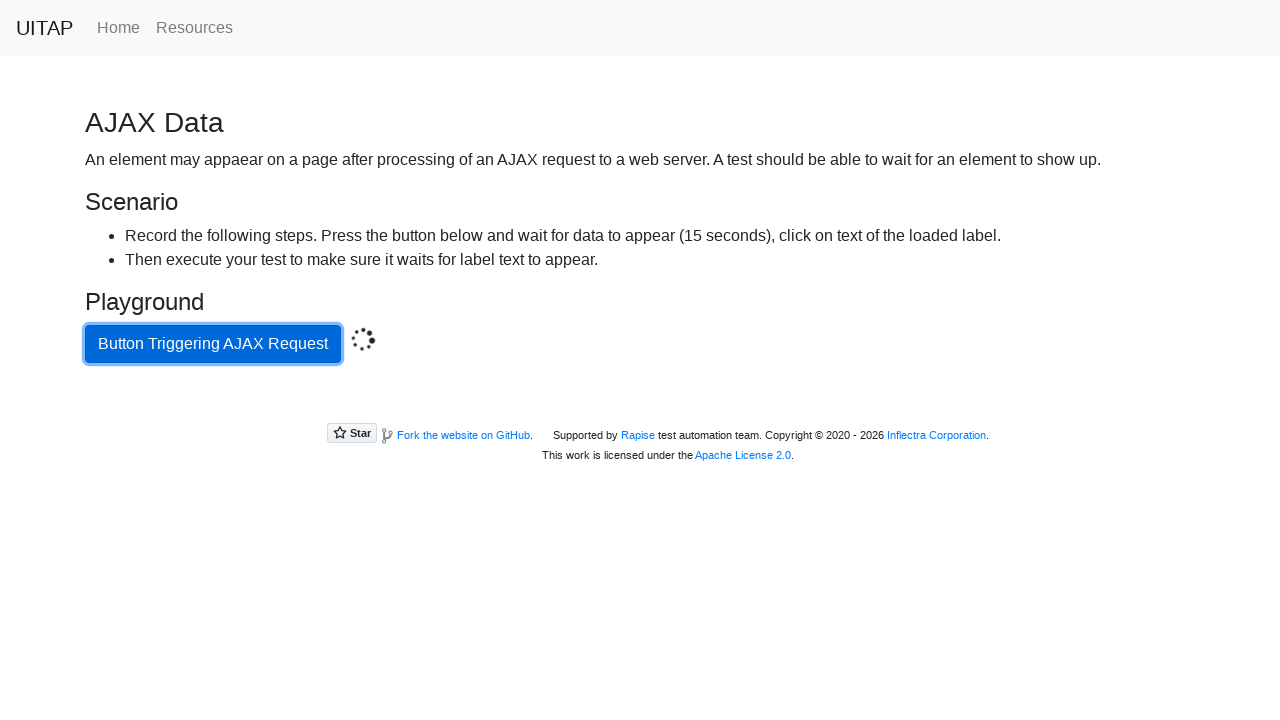

Success button attached to DOM
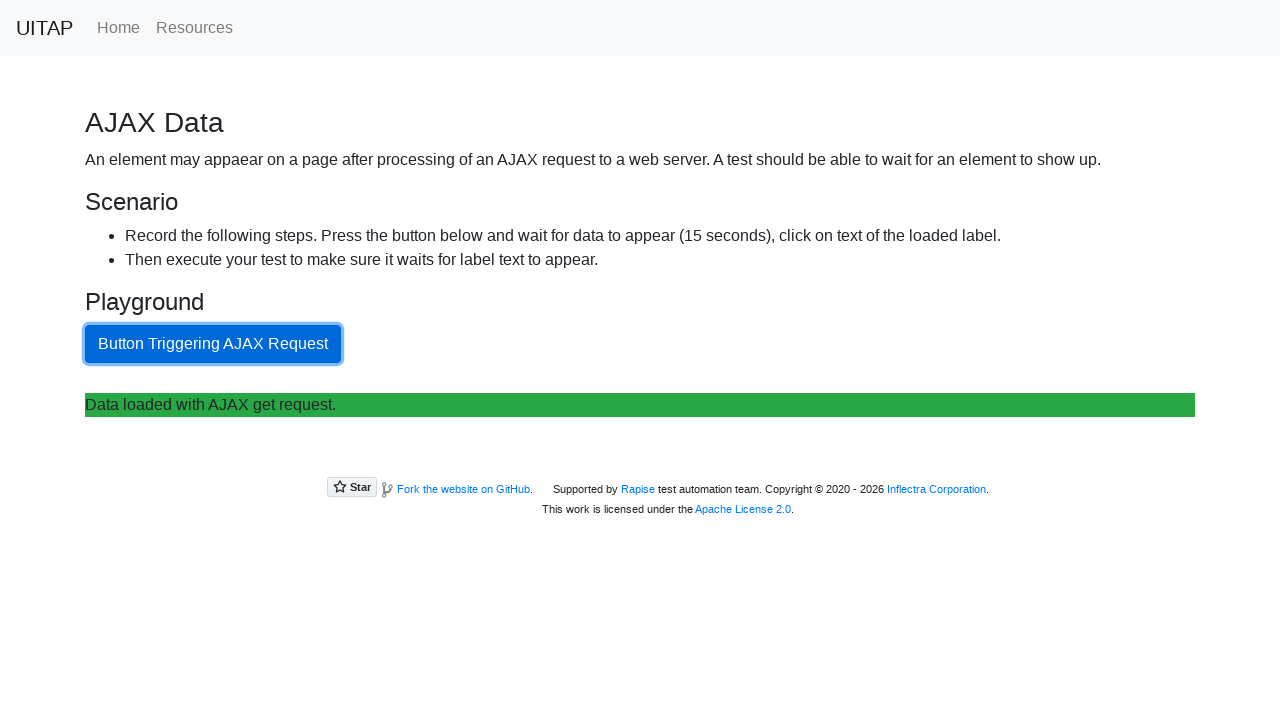

Clicked success button at (640, 405) on .bg-success
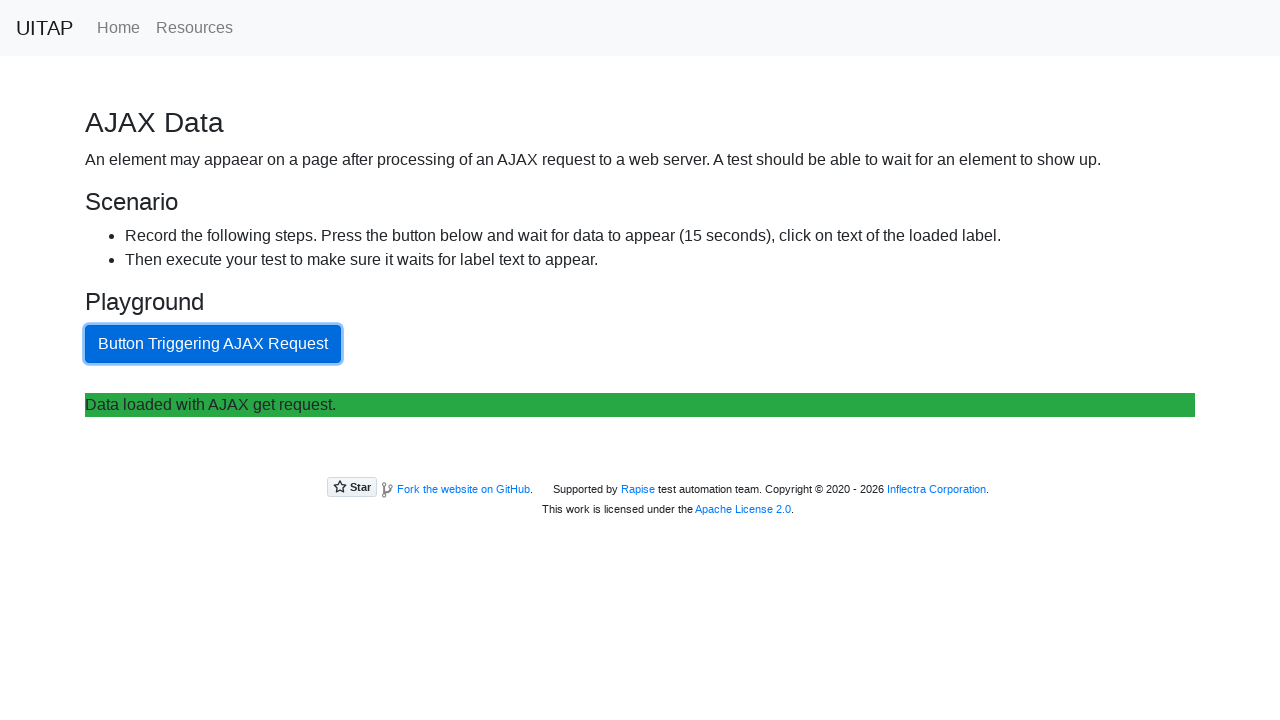

Verified success button contains expected text 'Data loaded with AJAX get request.'
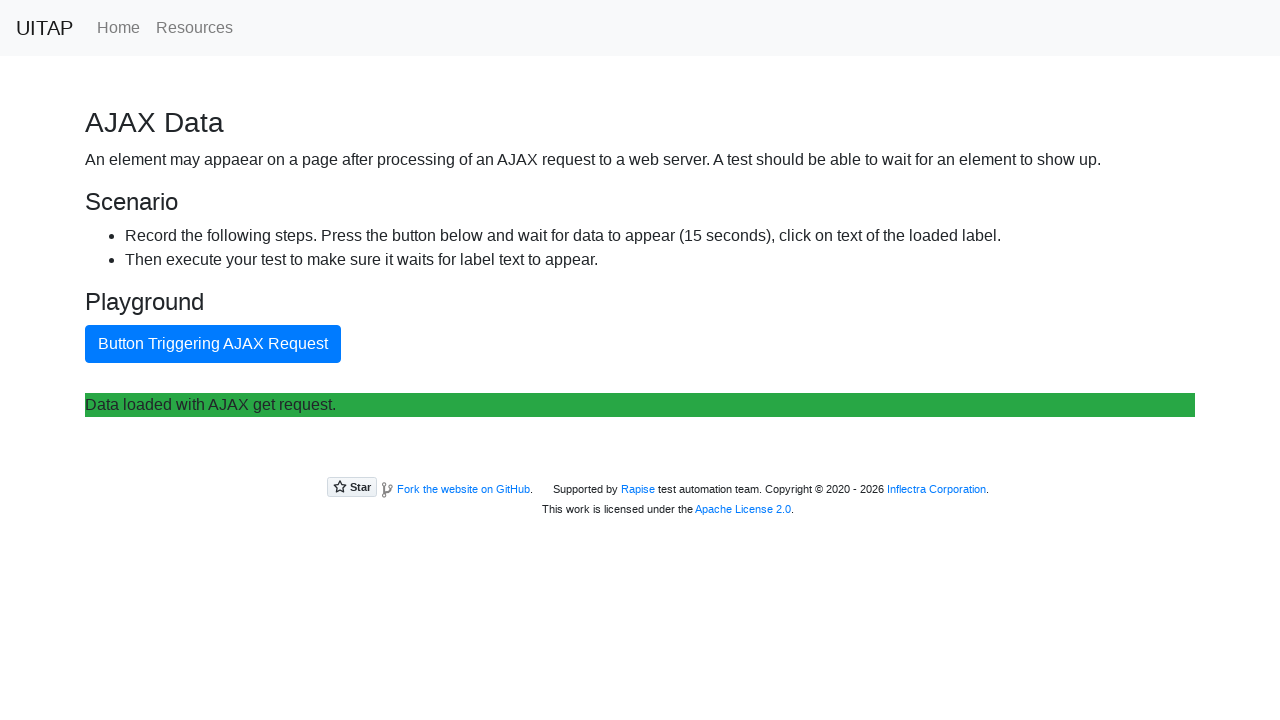

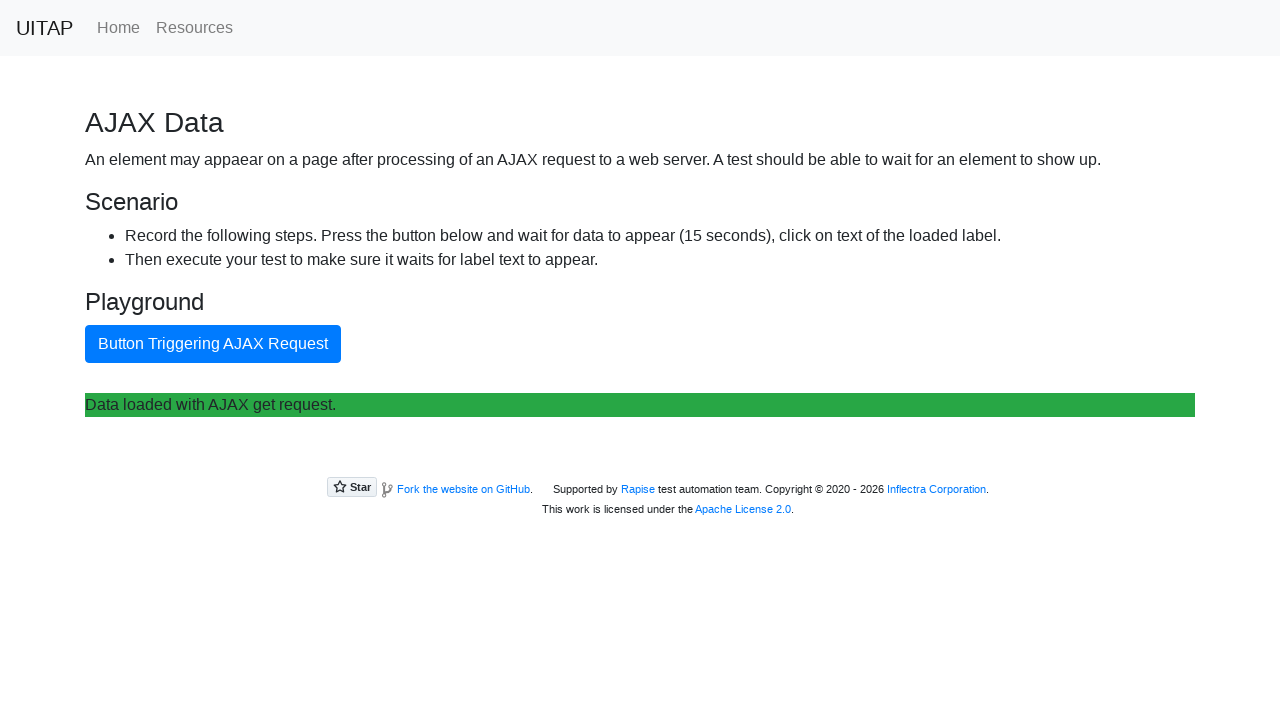